Tests VWO app navigation by verifying URL redirection to login page, testing browser navigation controls (back, forward, refresh), and checking that the login page contains expected text

Starting URL: https://app.vwo.com

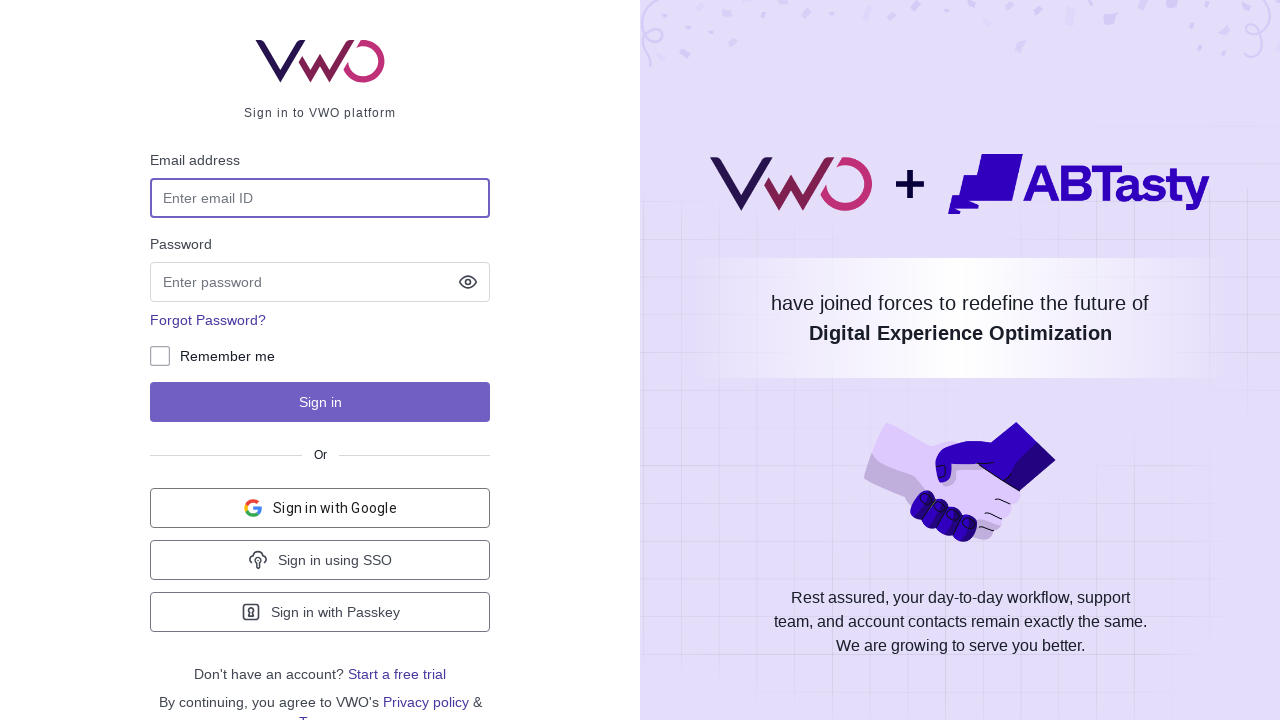

Verified URL redirect to login page: https://app.vwo.com/#/login
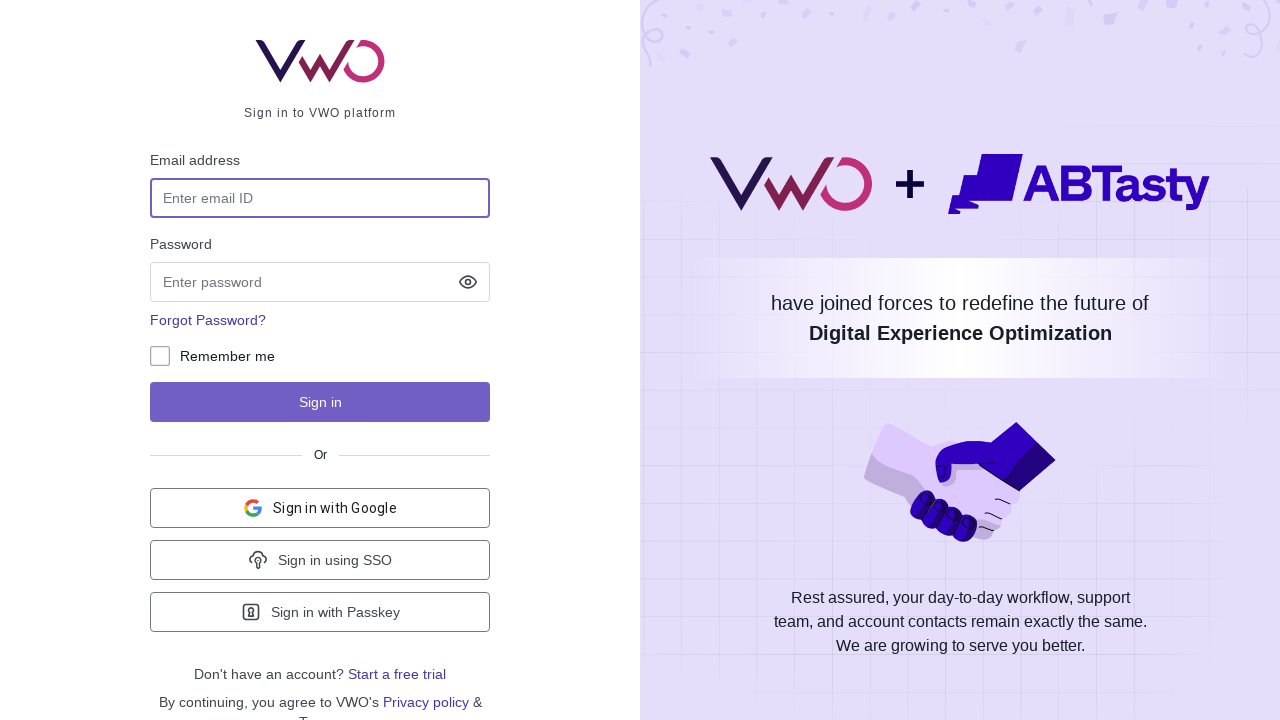

Navigated back using browser back button
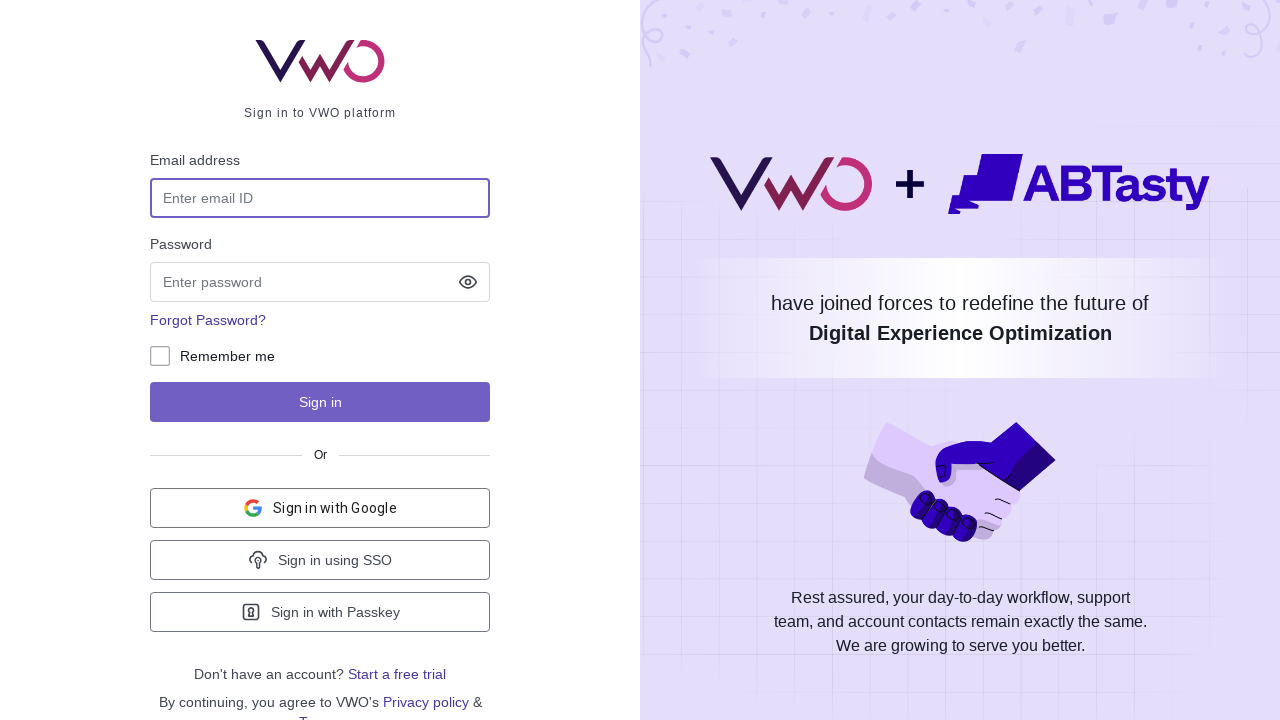

Navigated forward using browser forward button
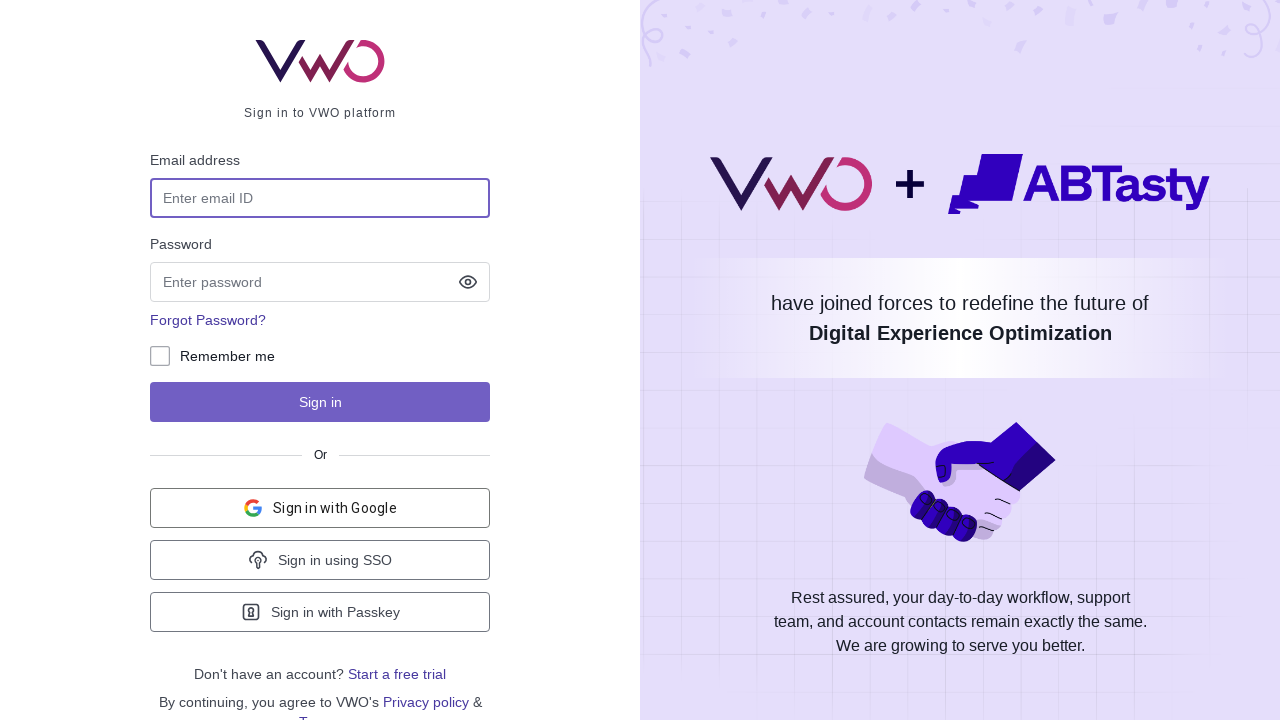

Navigated directly to login page: https://app.vwo.com/#/login
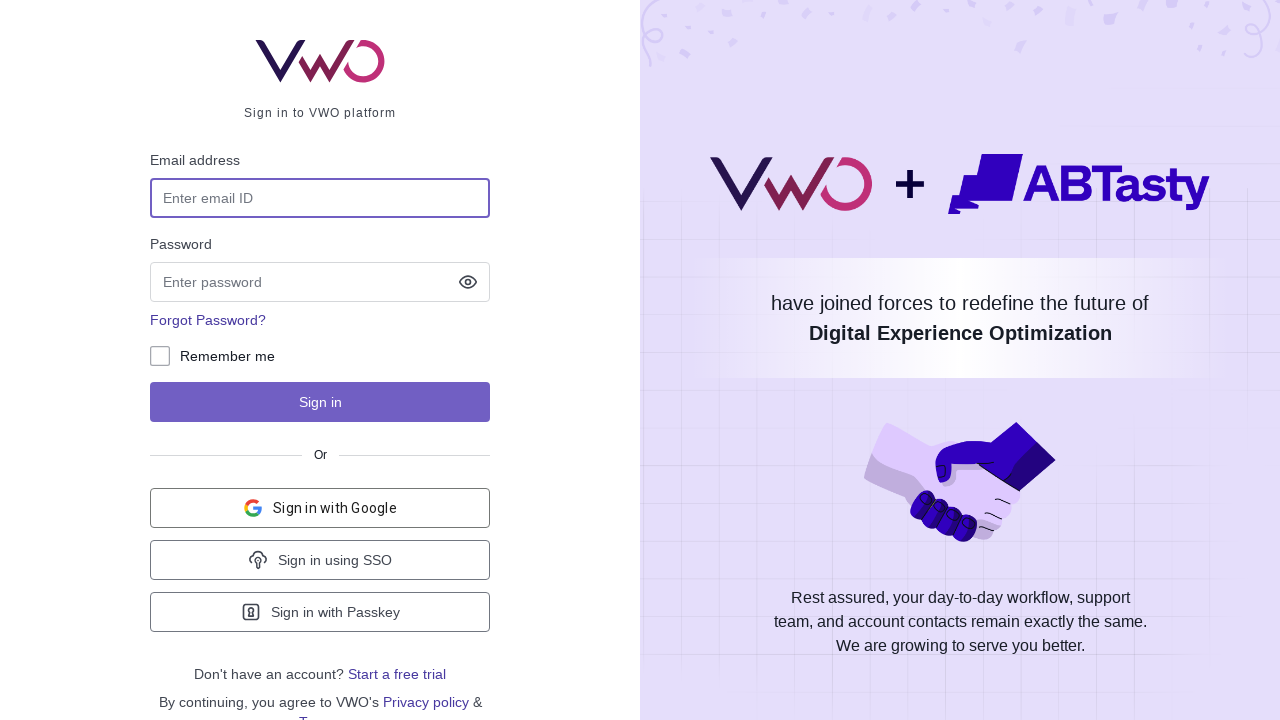

Refreshed the login page
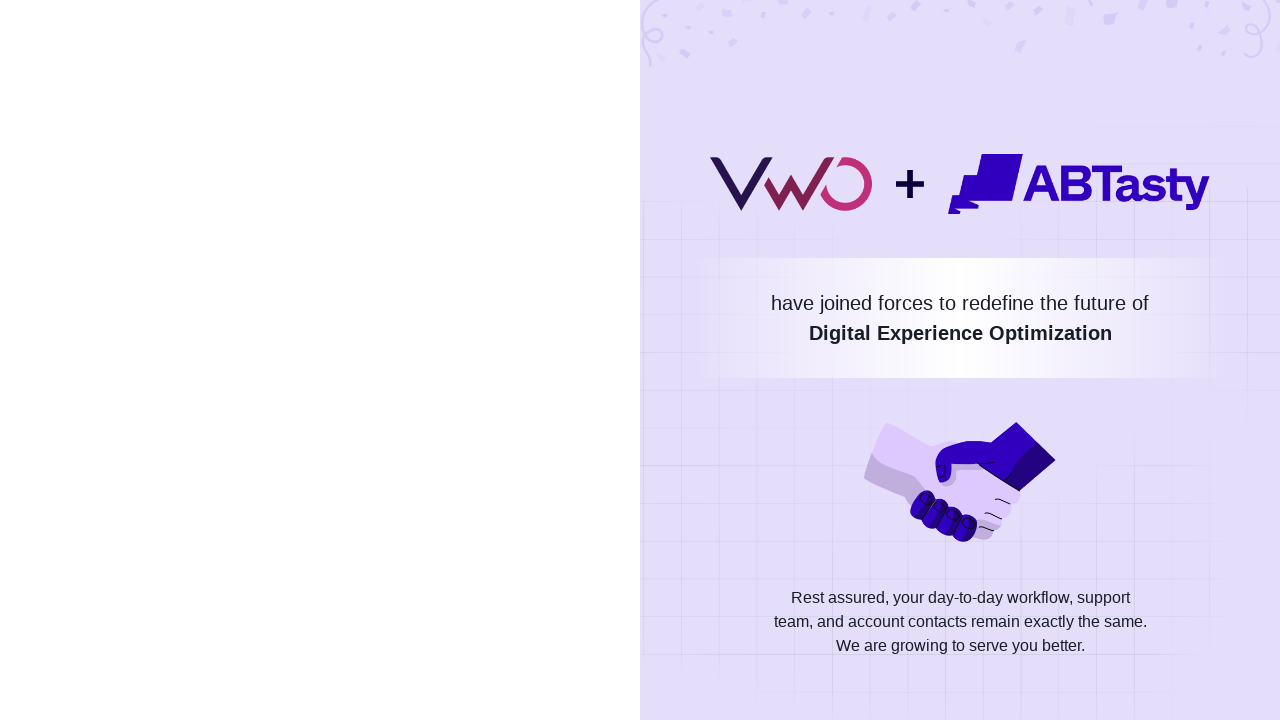

Retrieved page title: Login - VWO
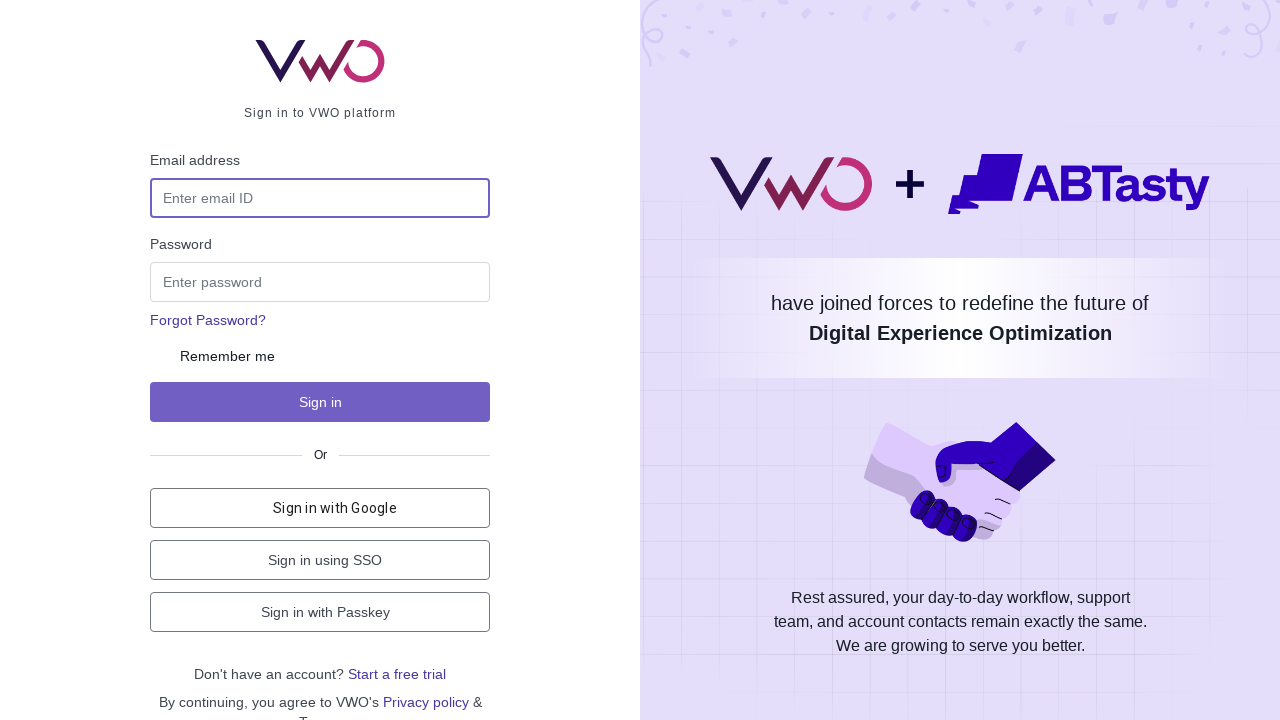

Verified that login page contains expected text 'Sign in to VWO platform'
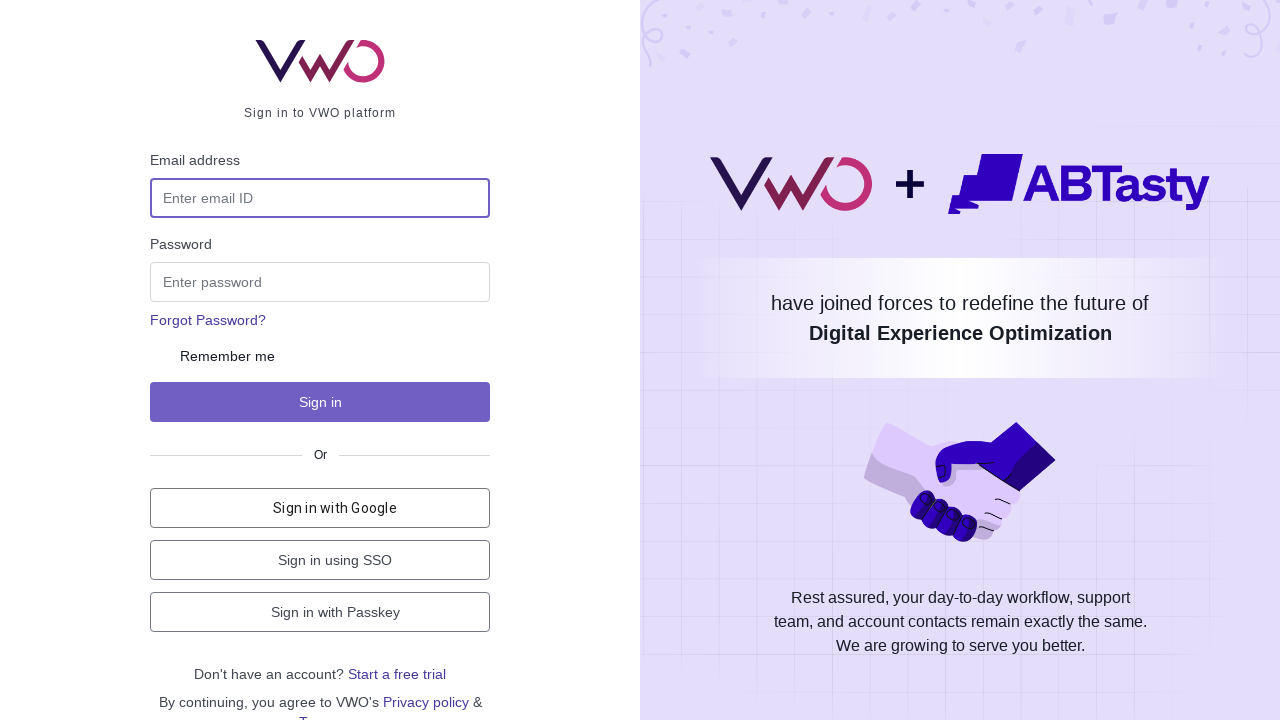

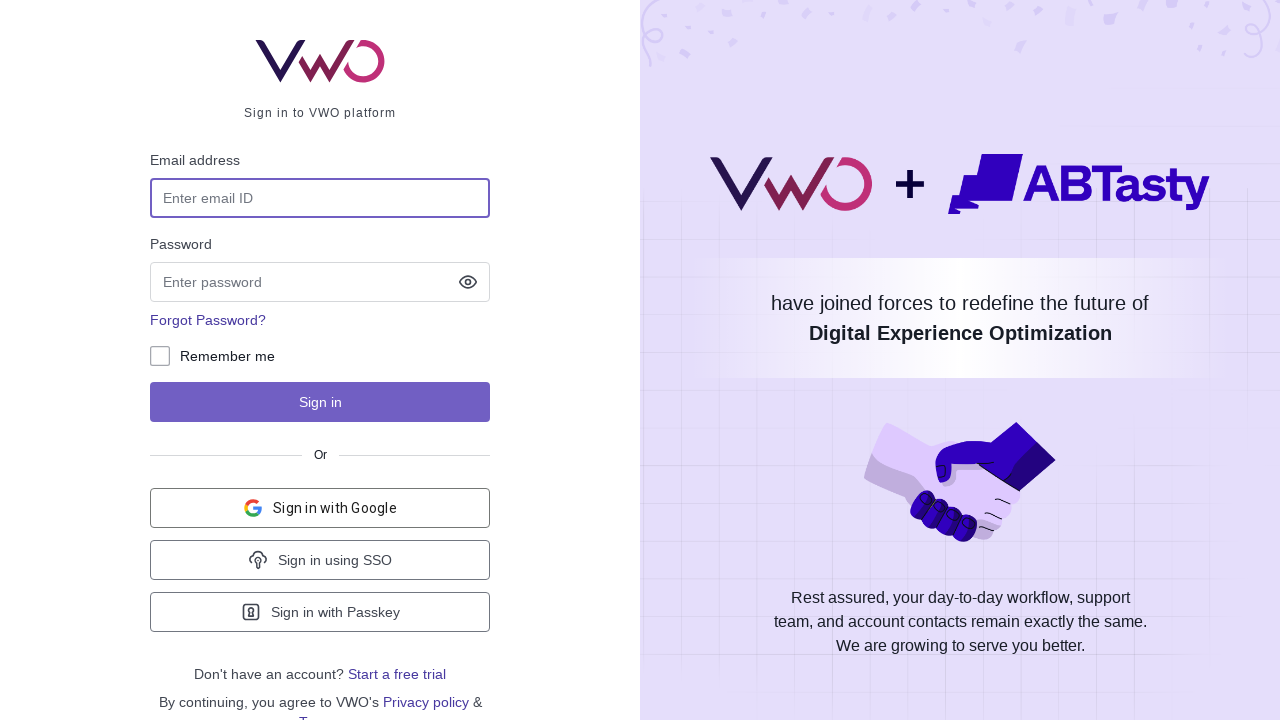